Tests that other controls are hidden when editing a todo item

Starting URL: https://demo.playwright.dev/todomvc

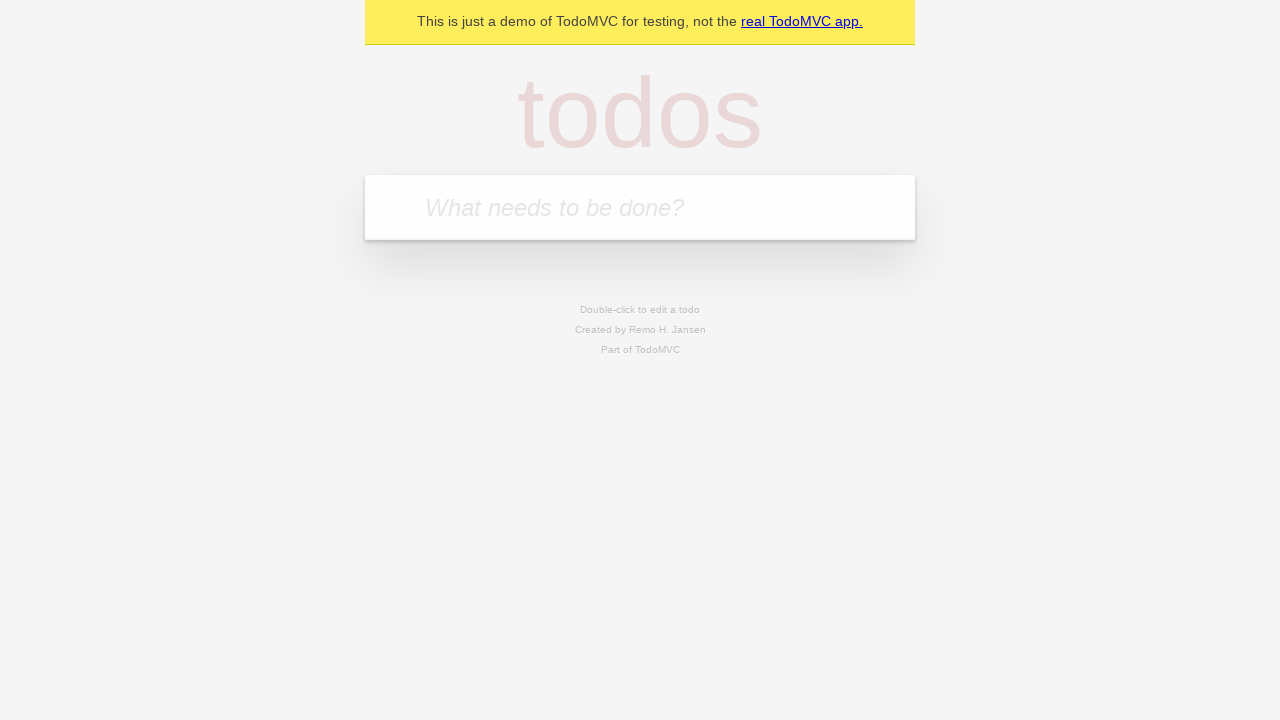

Filled input field with 'buy some cheese' on internal:attr=[placeholder="What needs to be done?"i]
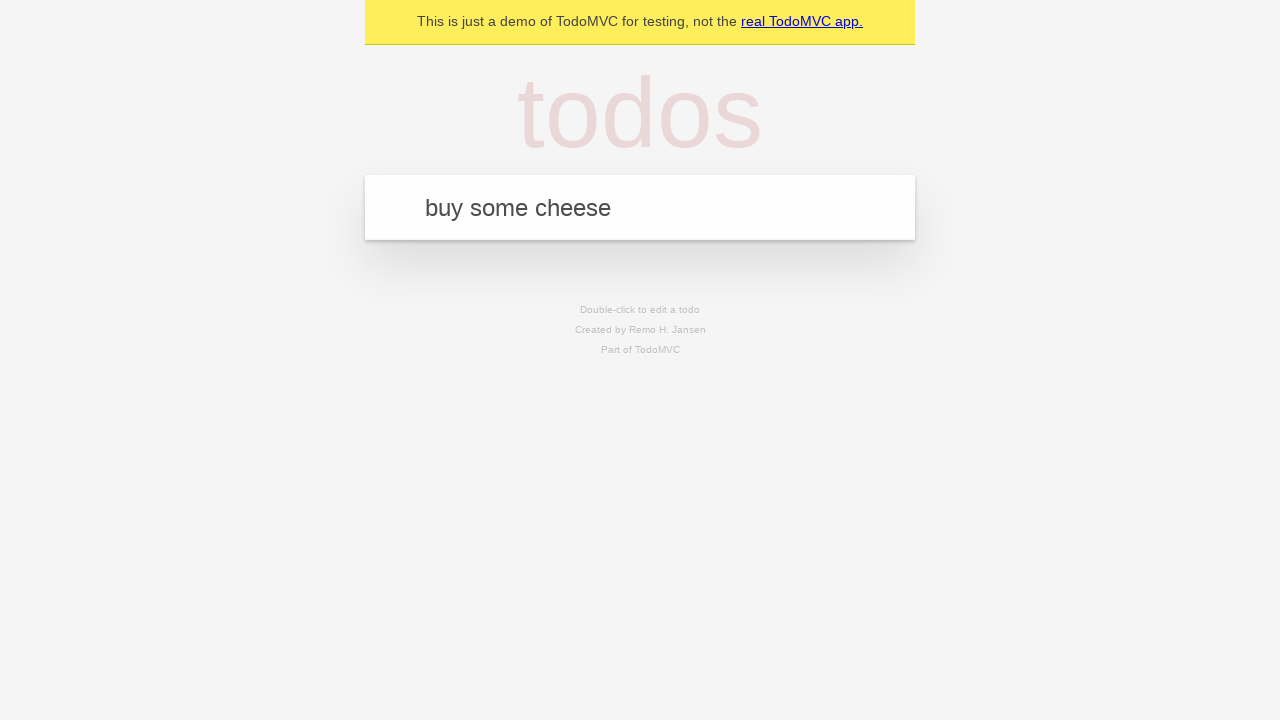

Pressed Enter to add first todo item on internal:attr=[placeholder="What needs to be done?"i]
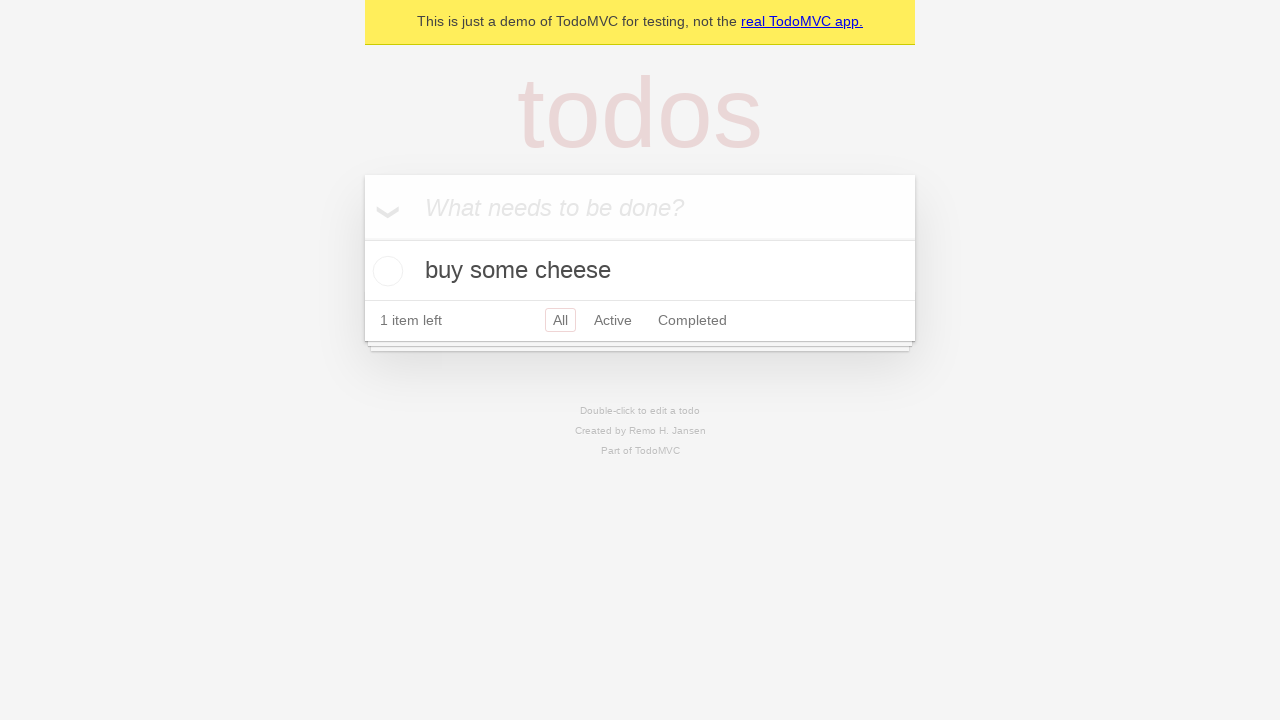

Filled input field with 'feed the cat' on internal:attr=[placeholder="What needs to be done?"i]
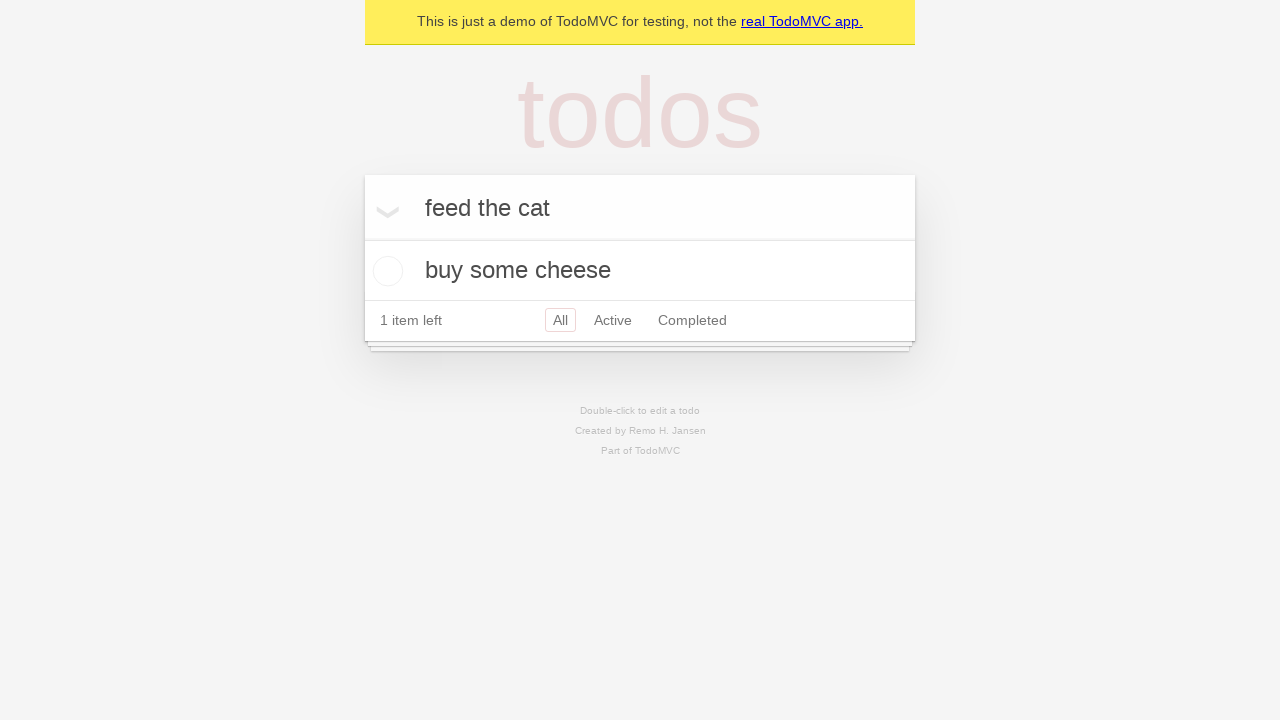

Pressed Enter to add second todo item on internal:attr=[placeholder="What needs to be done?"i]
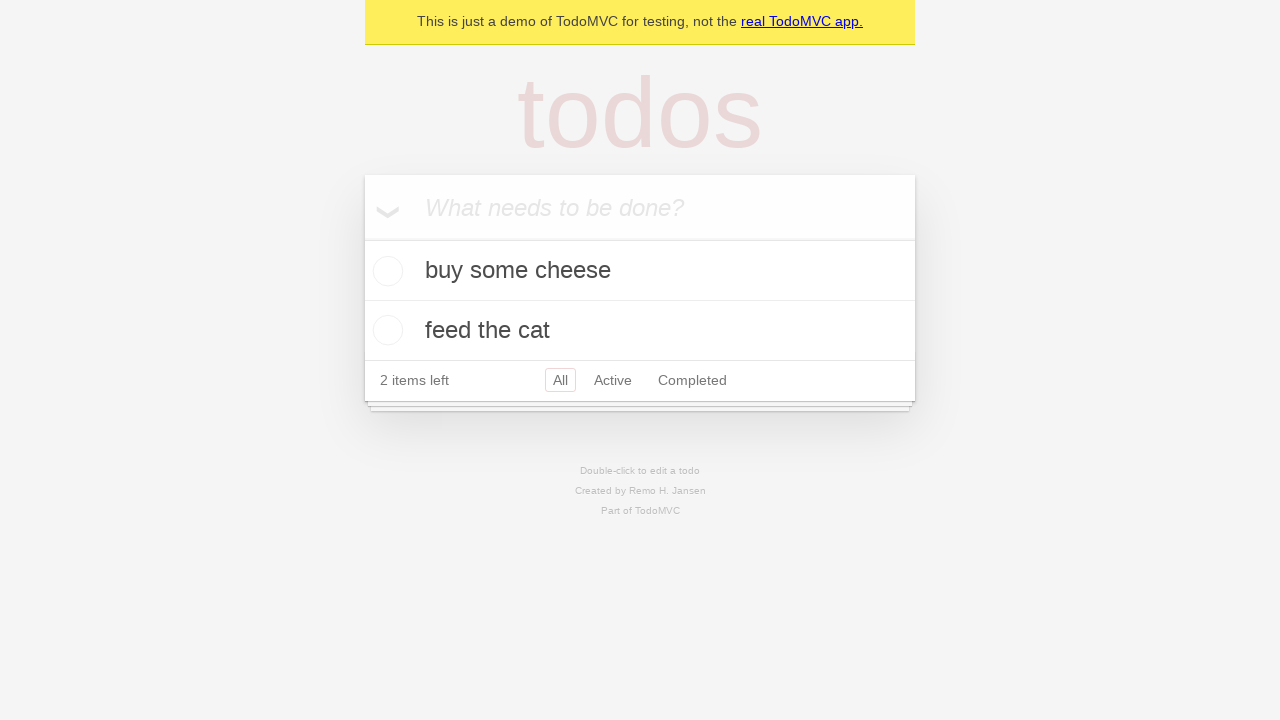

Filled input field with 'book a doctors appointment' on internal:attr=[placeholder="What needs to be done?"i]
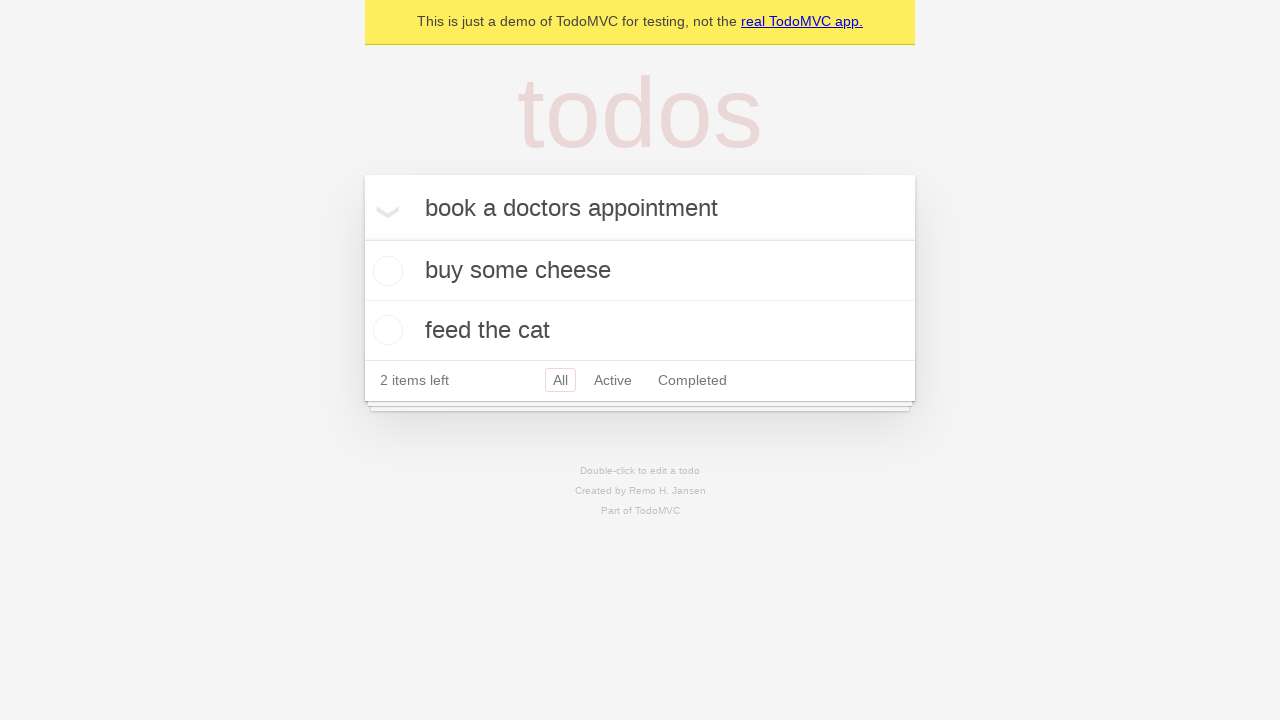

Pressed Enter to add third todo item on internal:attr=[placeholder="What needs to be done?"i]
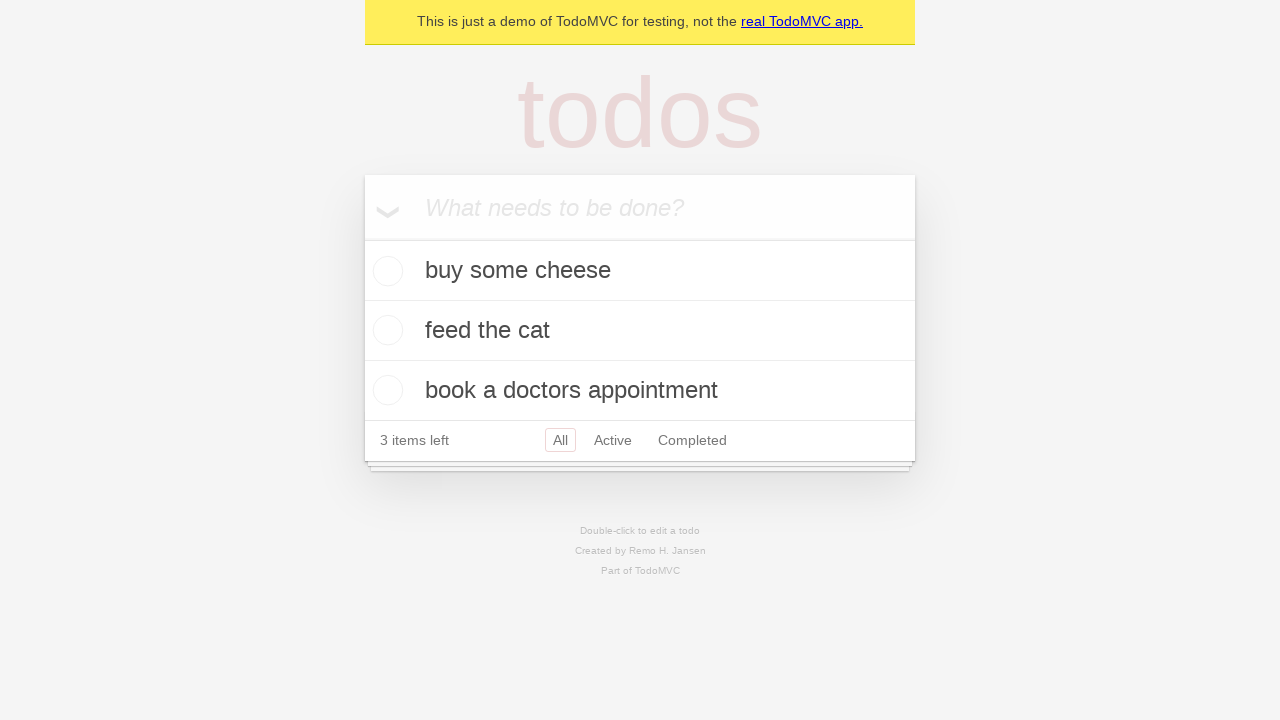

Double-clicked second todo item to enter edit mode at (640, 331) on internal:testid=[data-testid="todo-item"s] >> nth=1
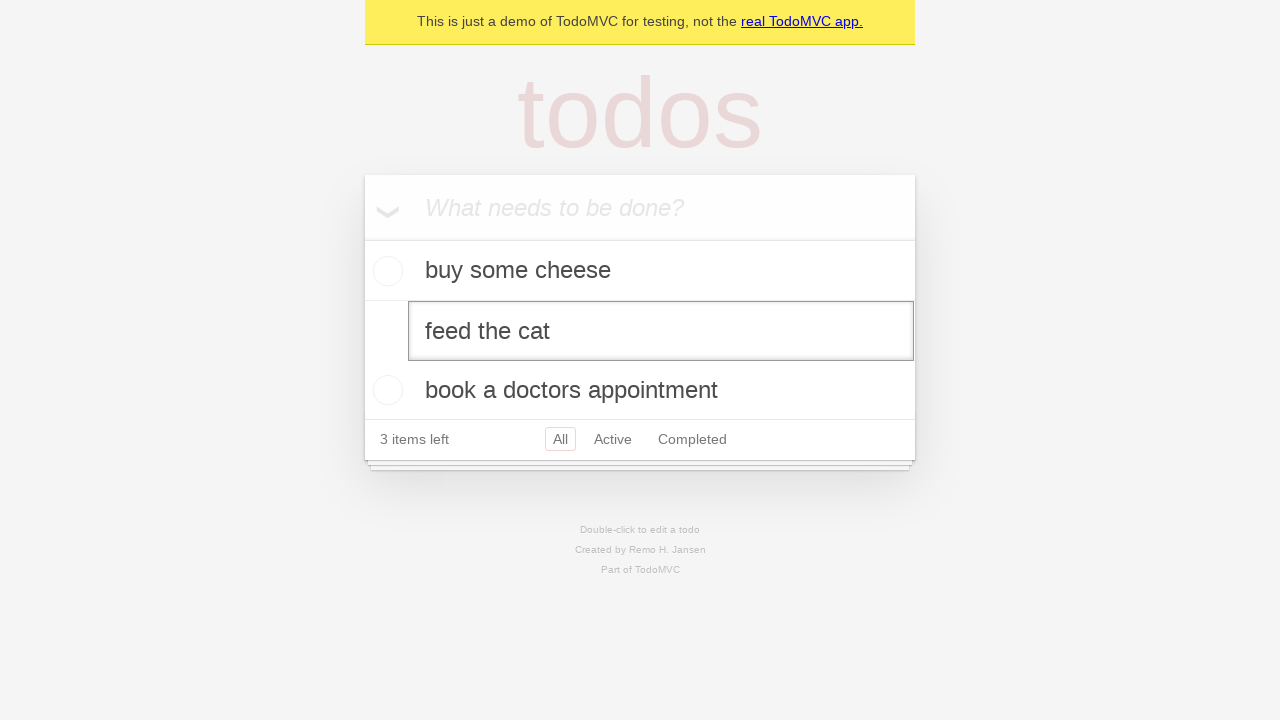

Edit textbox appeared for second todo item
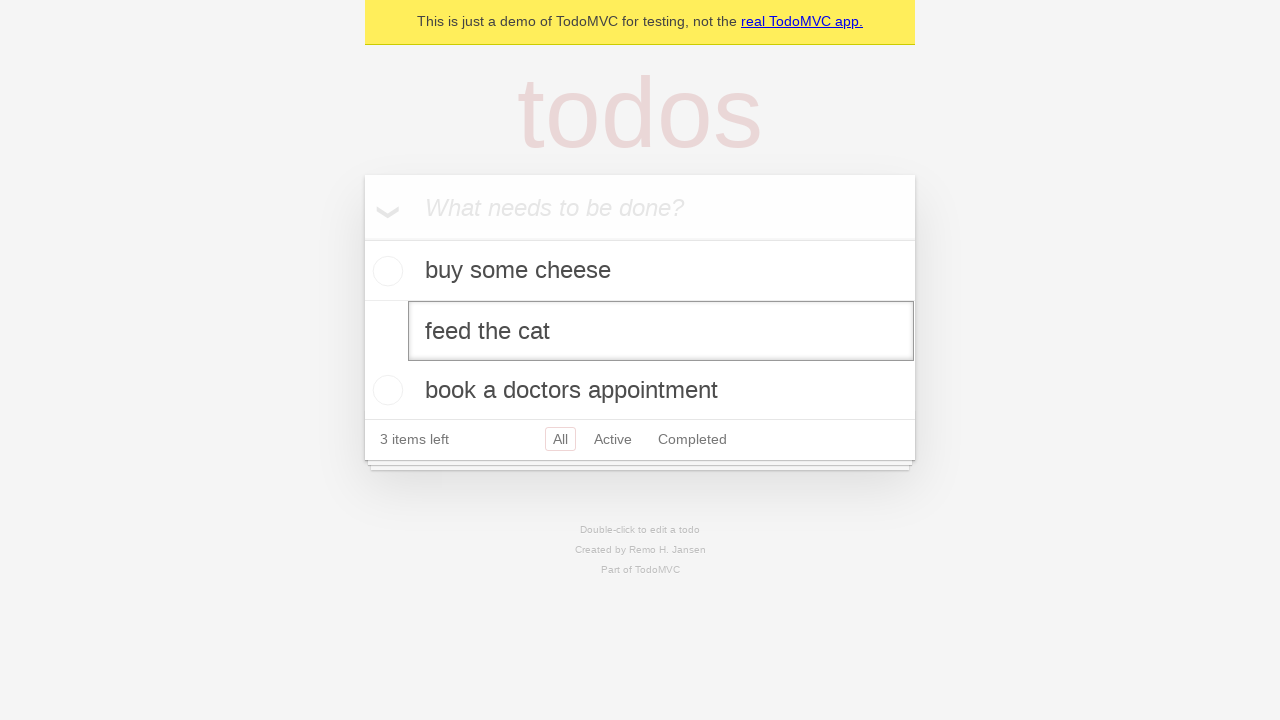

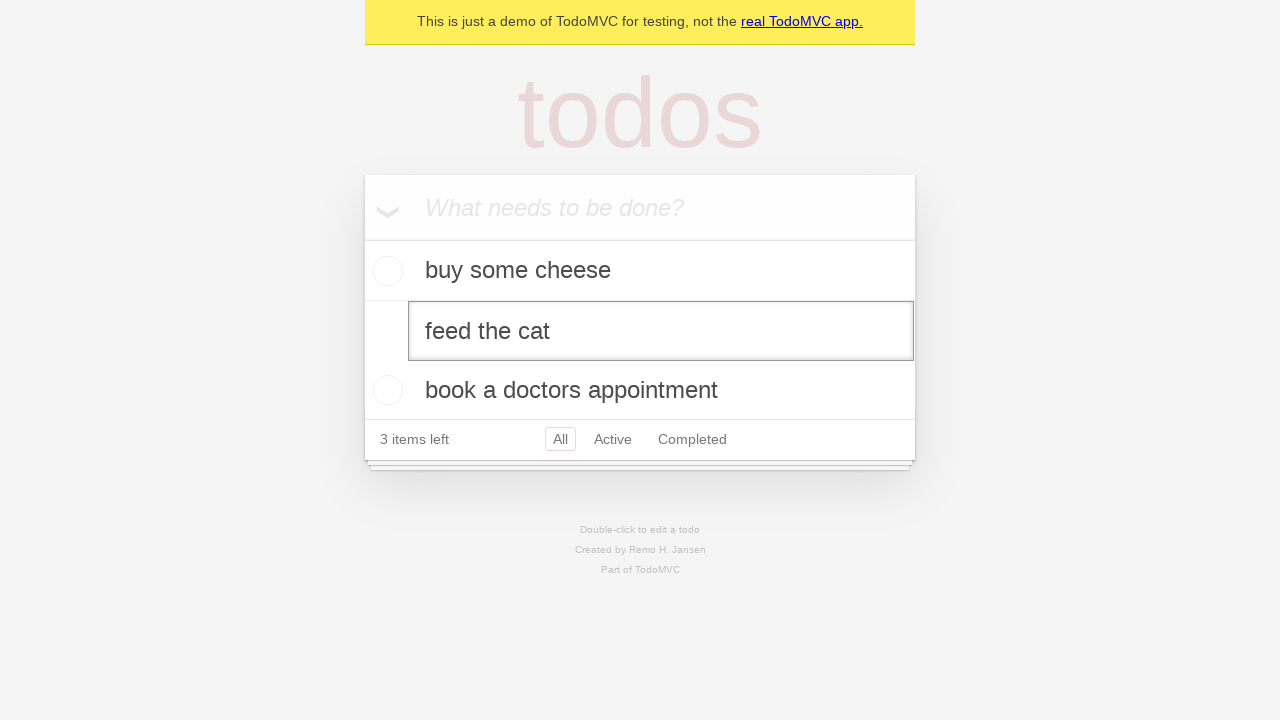